Tests entering text into text input fields using setValue and addValue methods

Starting URL: https://testautomationpractice.blogspot.com/

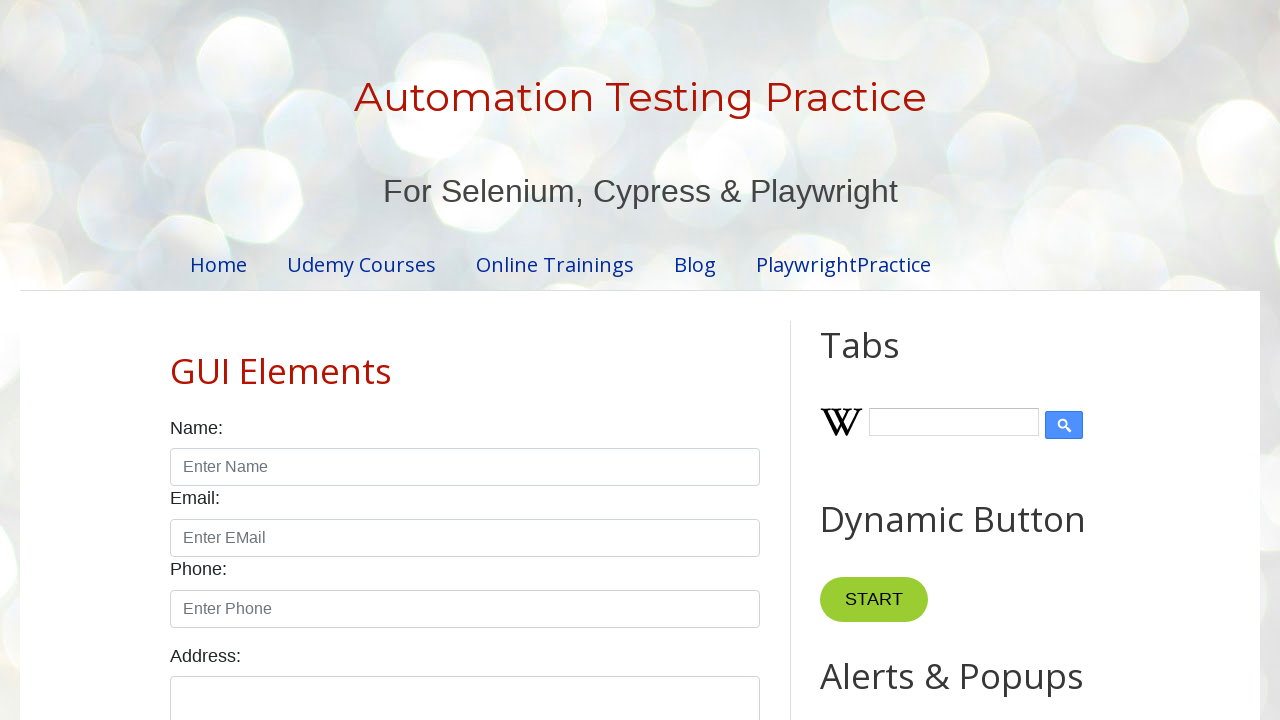

Filled name input field with 'Webdriverio is so cooool!' on input#name
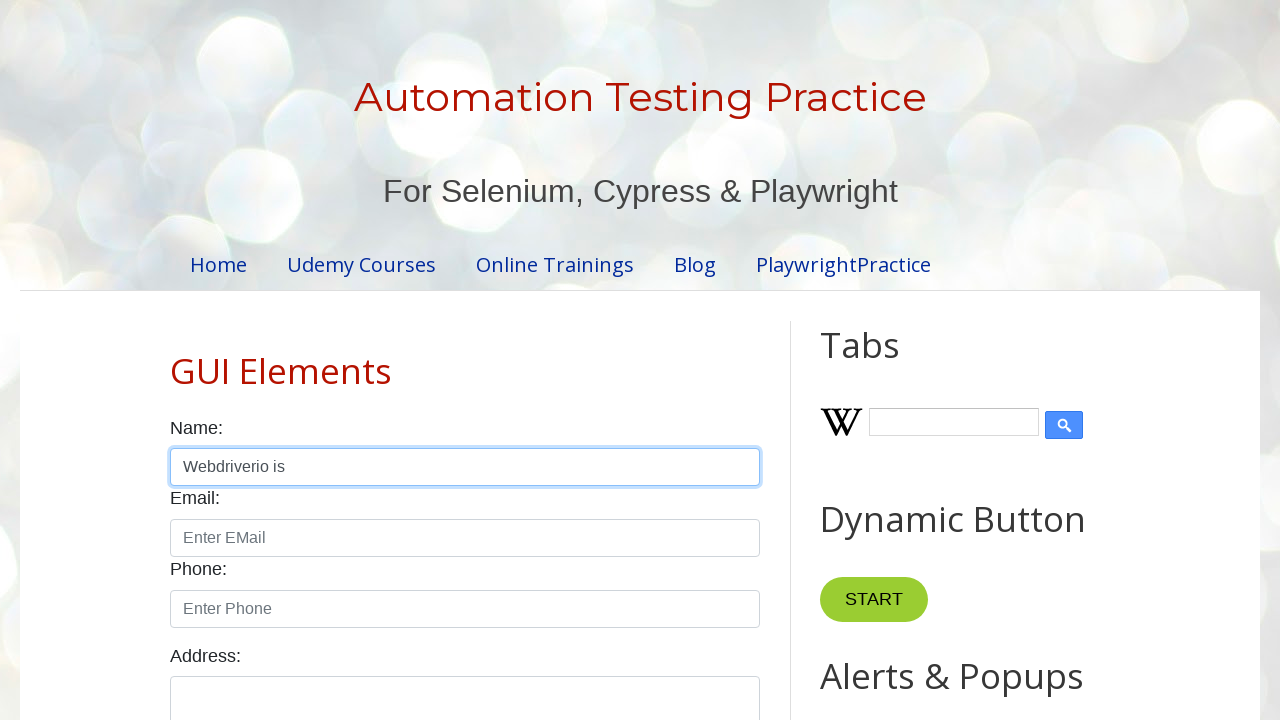

Filled email input field with 'abc@gmail.com' on input#email
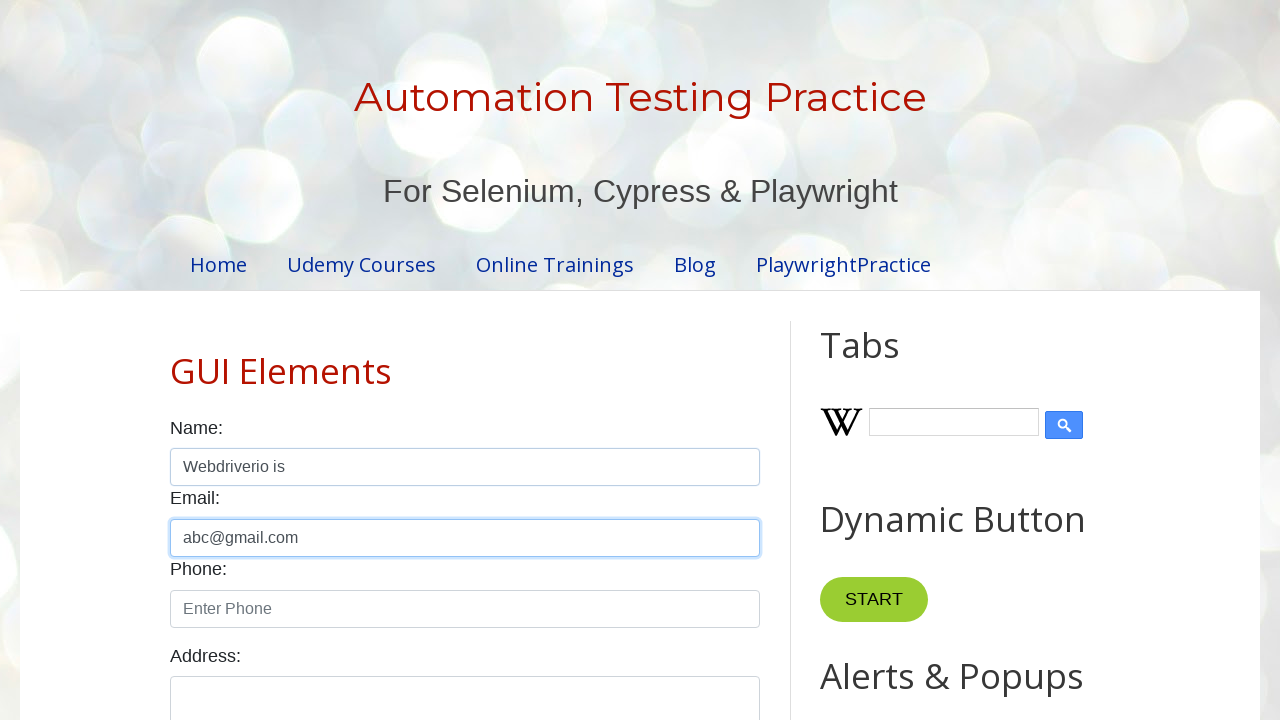

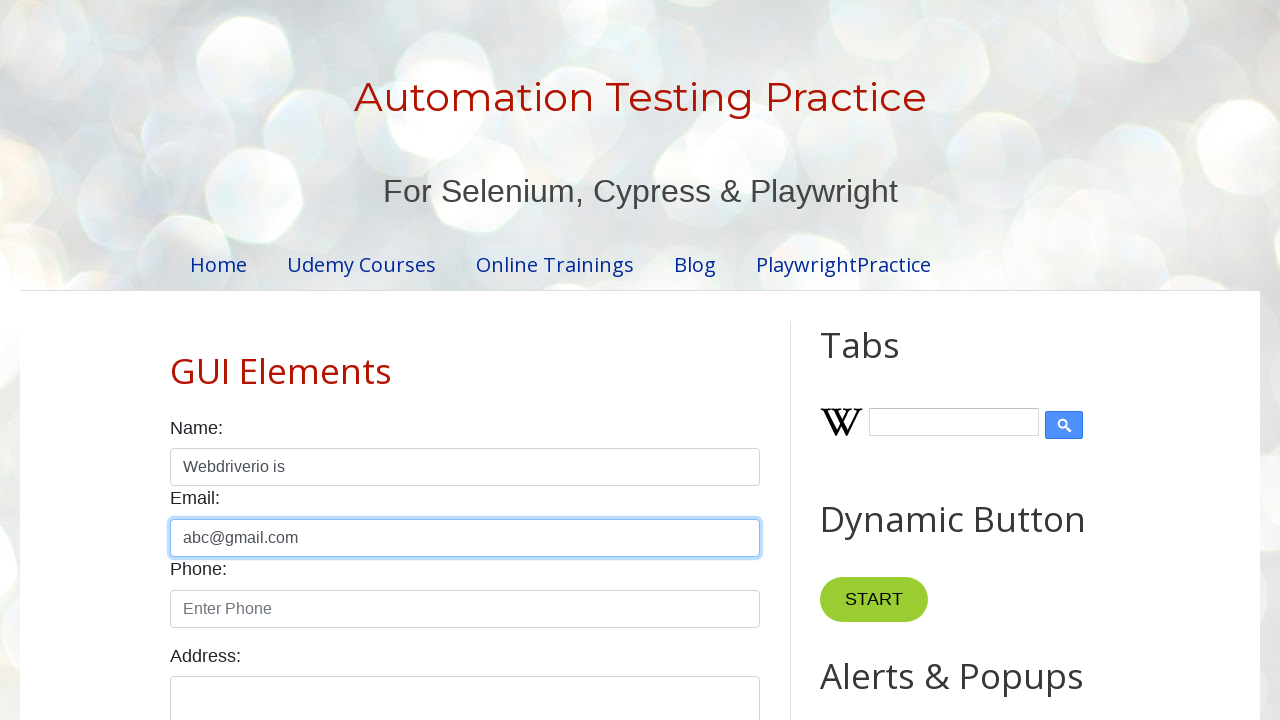